Tests that whitespace is trimmed from edited todo text

Starting URL: https://demo.playwright.dev/todomvc

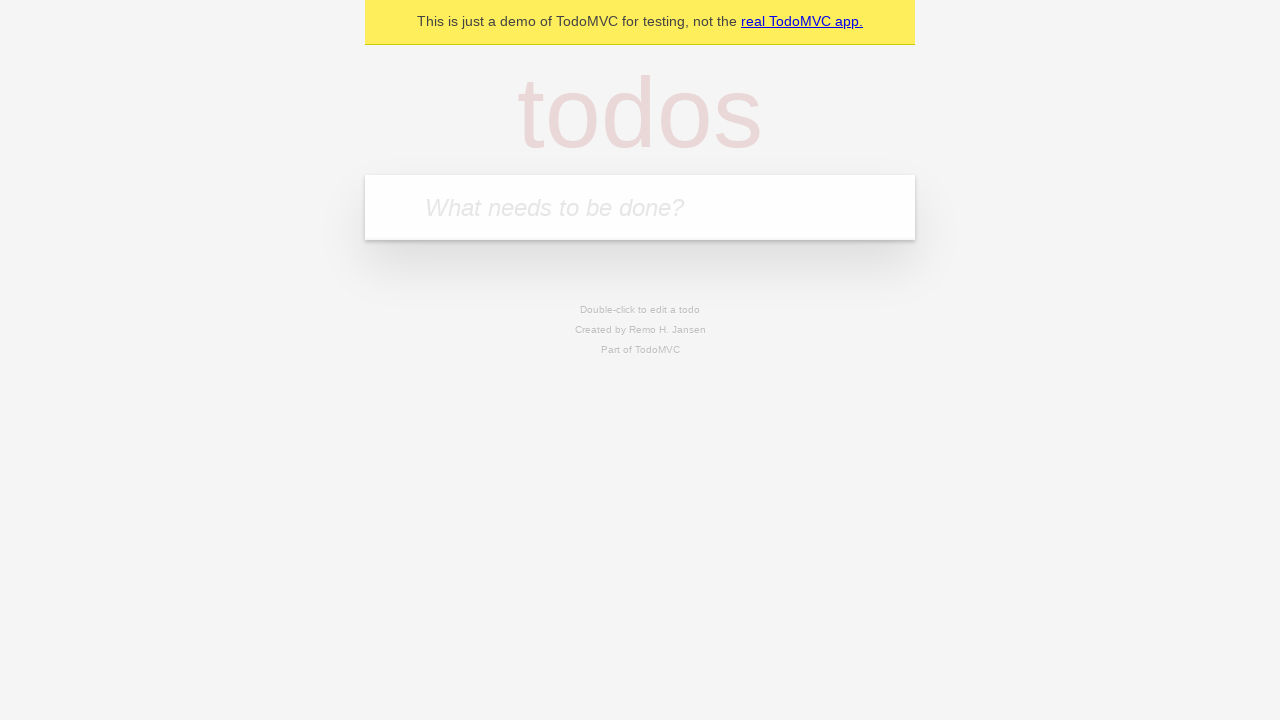

Filled first todo input with 'buy some cheese' on internal:attr=[placeholder="What needs to be done?"i]
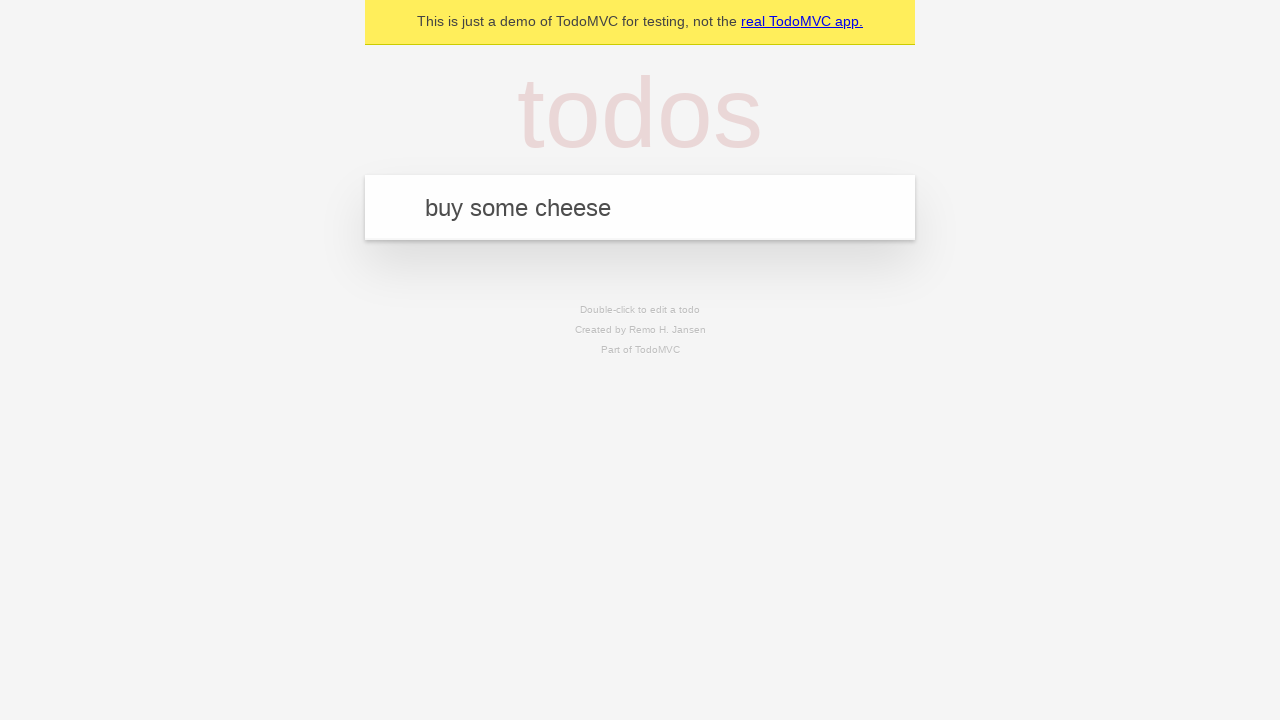

Pressed Enter to create first todo on internal:attr=[placeholder="What needs to be done?"i]
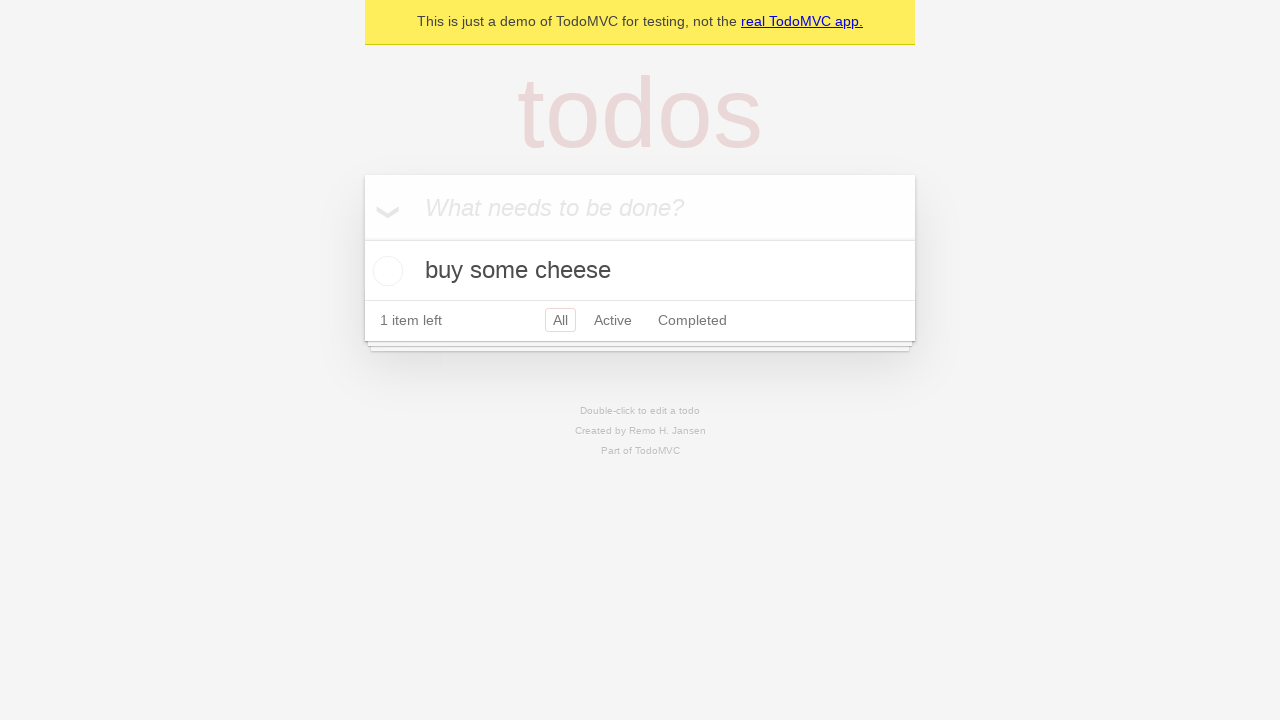

Filled second todo input with 'feed the cat' on internal:attr=[placeholder="What needs to be done?"i]
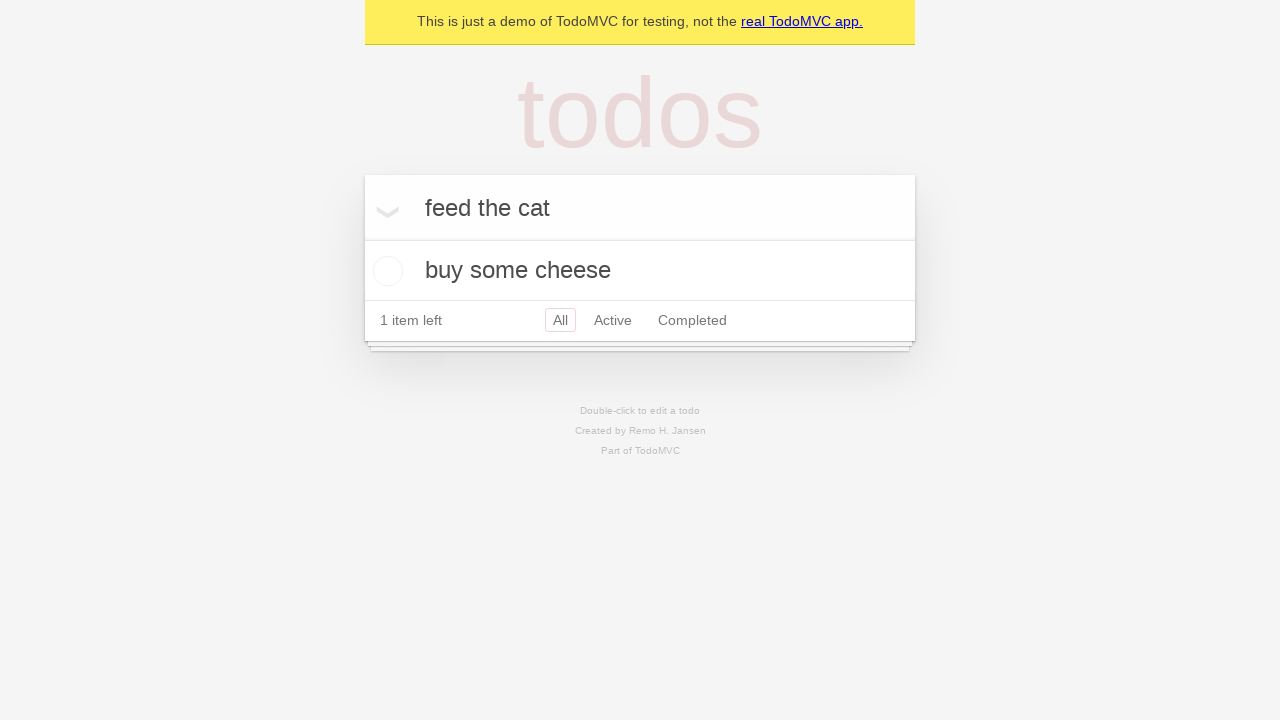

Pressed Enter to create second todo on internal:attr=[placeholder="What needs to be done?"i]
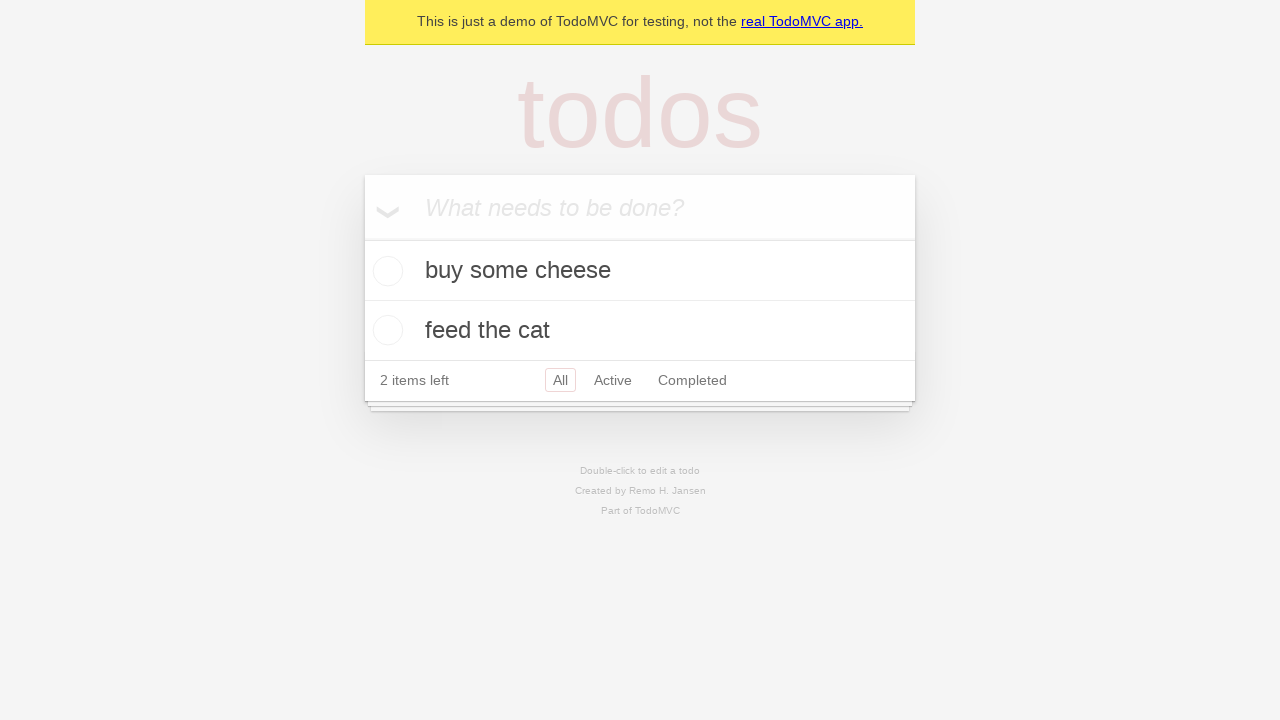

Filled third todo input with 'book a doctors appointment' on internal:attr=[placeholder="What needs to be done?"i]
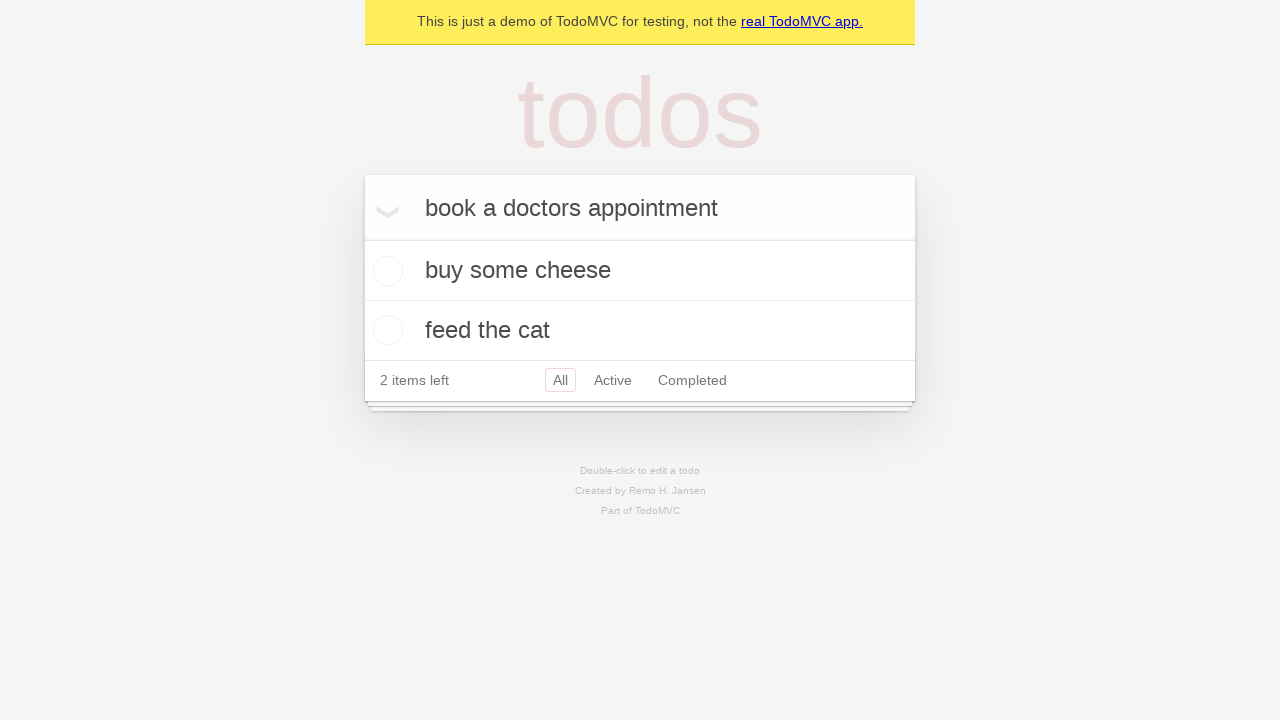

Pressed Enter to create third todo on internal:attr=[placeholder="What needs to be done?"i]
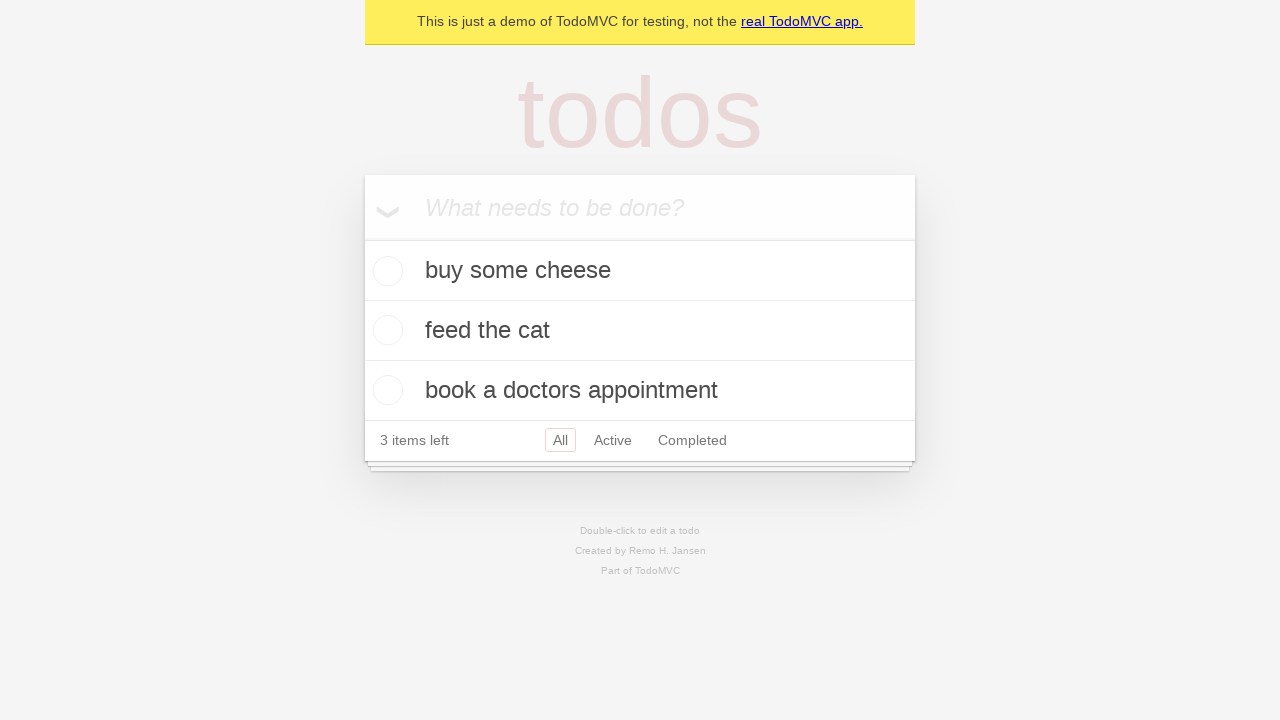

Double-clicked second todo item to enter edit mode at (640, 331) on internal:testid=[data-testid="todo-item"s] >> nth=1
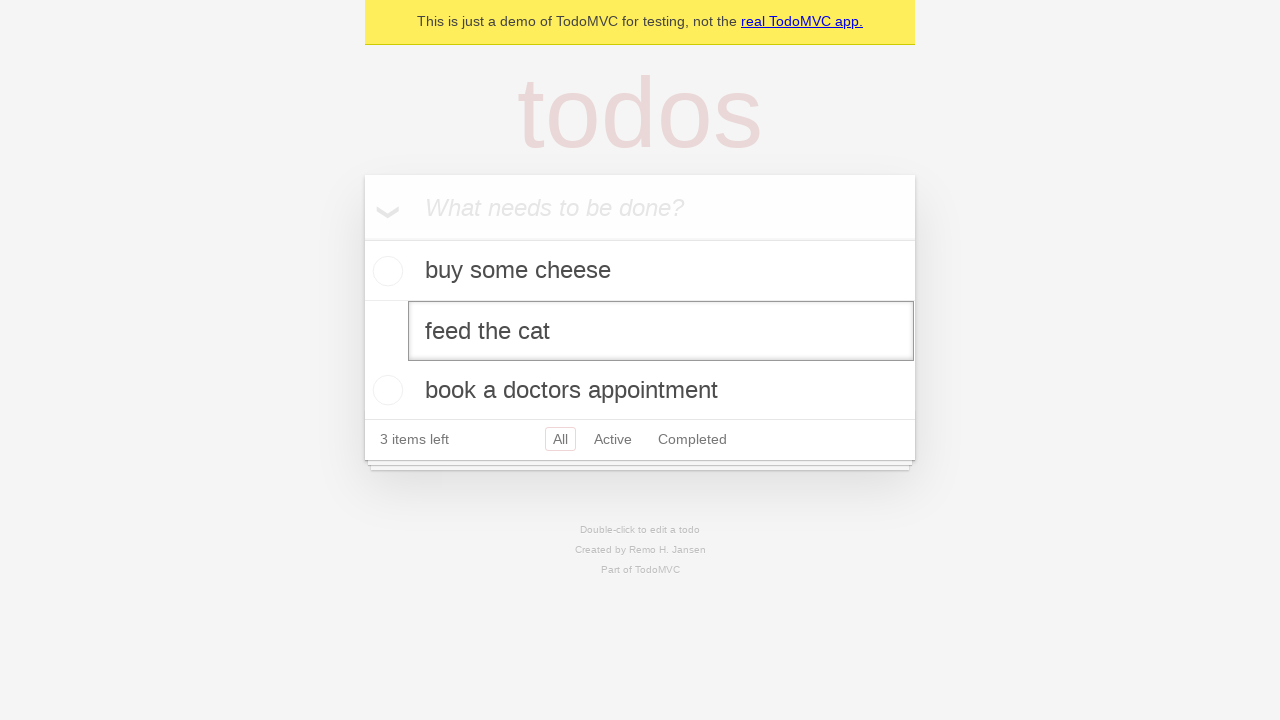

Filled edit field with text containing leading and trailing spaces on internal:testid=[data-testid="todo-item"s] >> nth=1 >> internal:role=textbox[nam
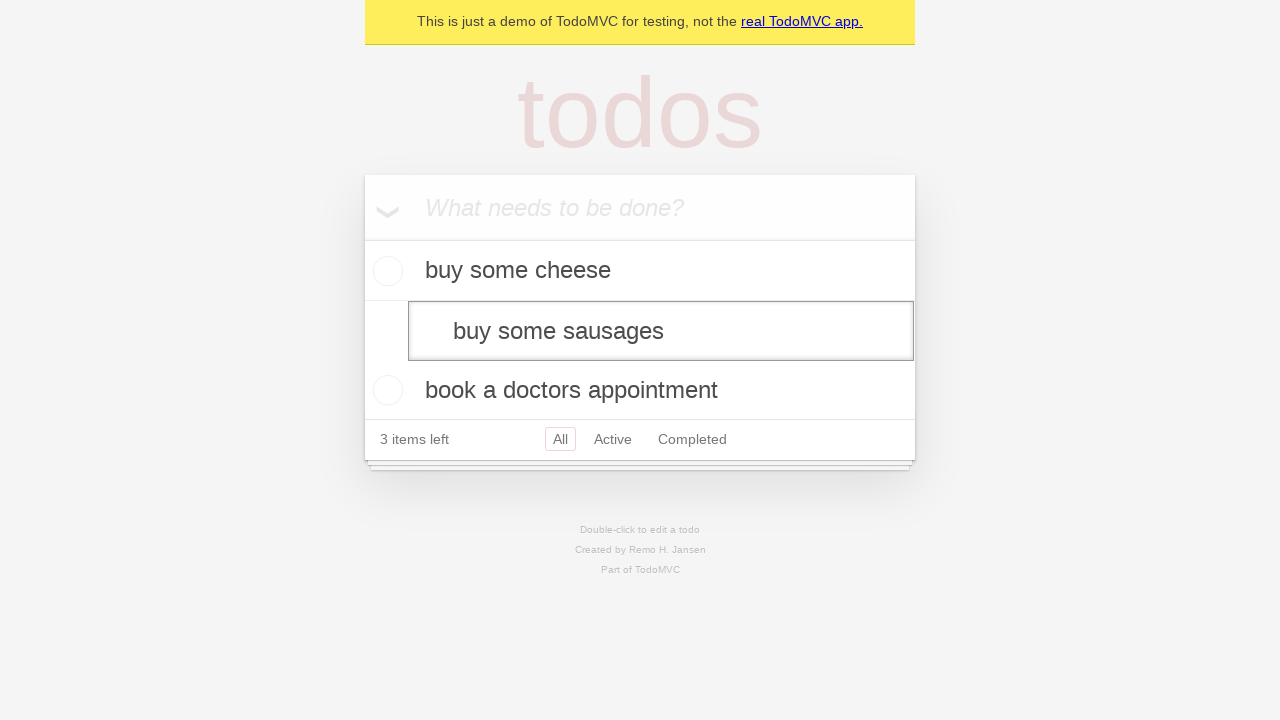

Pressed Enter to confirm edit and verify whitespace trimming on internal:testid=[data-testid="todo-item"s] >> nth=1 >> internal:role=textbox[nam
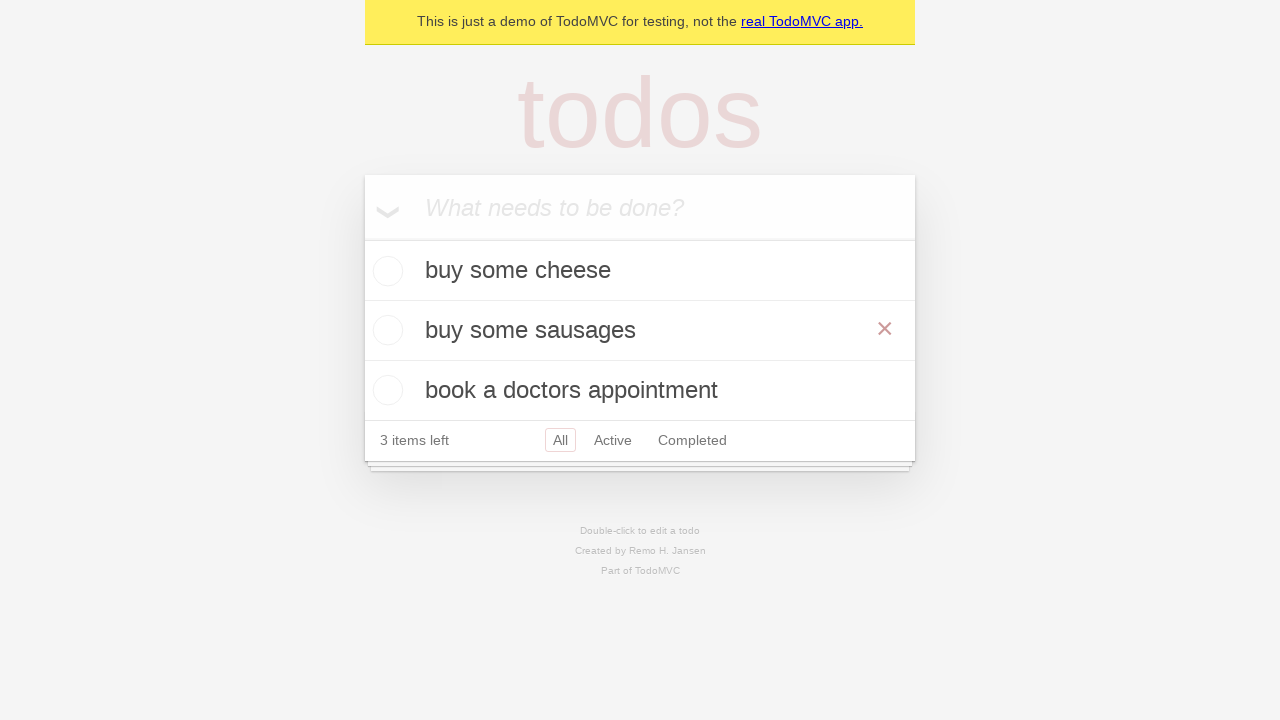

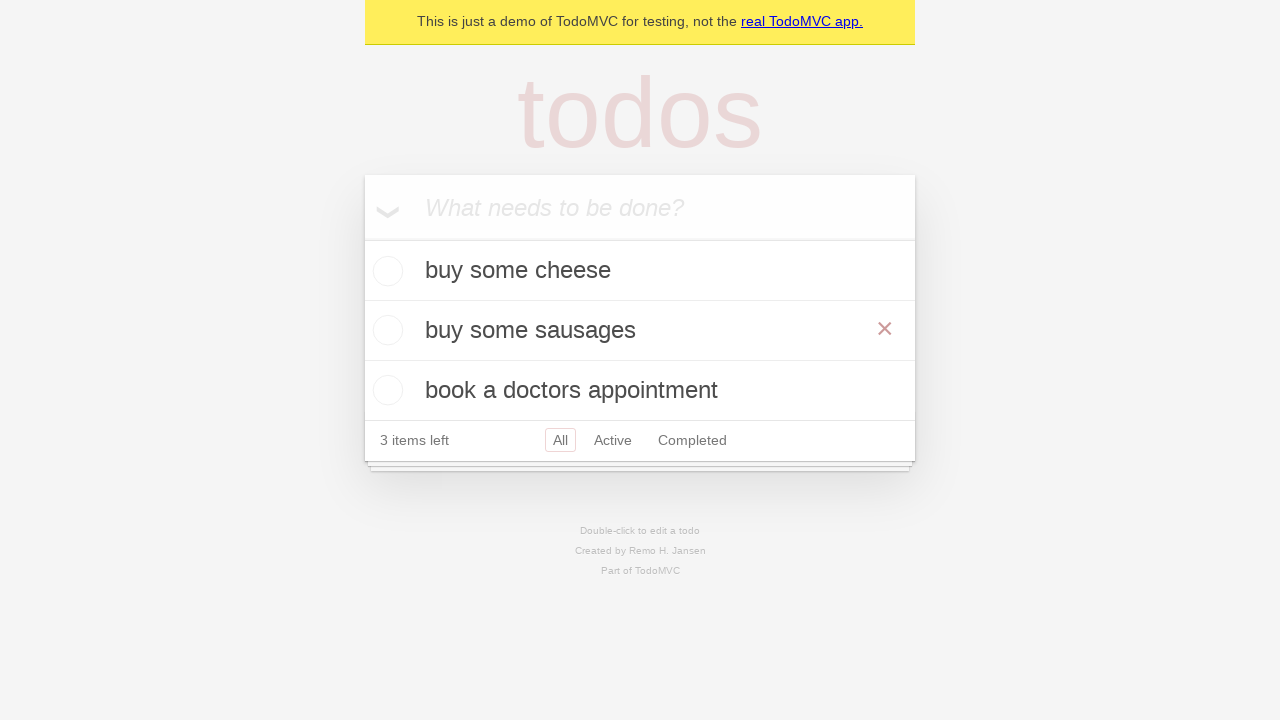